Tests browser prompt dialog by clicking a button that triggers a prompt box, entering text "hello", accepting it, and verifying the result displays the entered text

Starting URL: https://demoqa.com/alerts

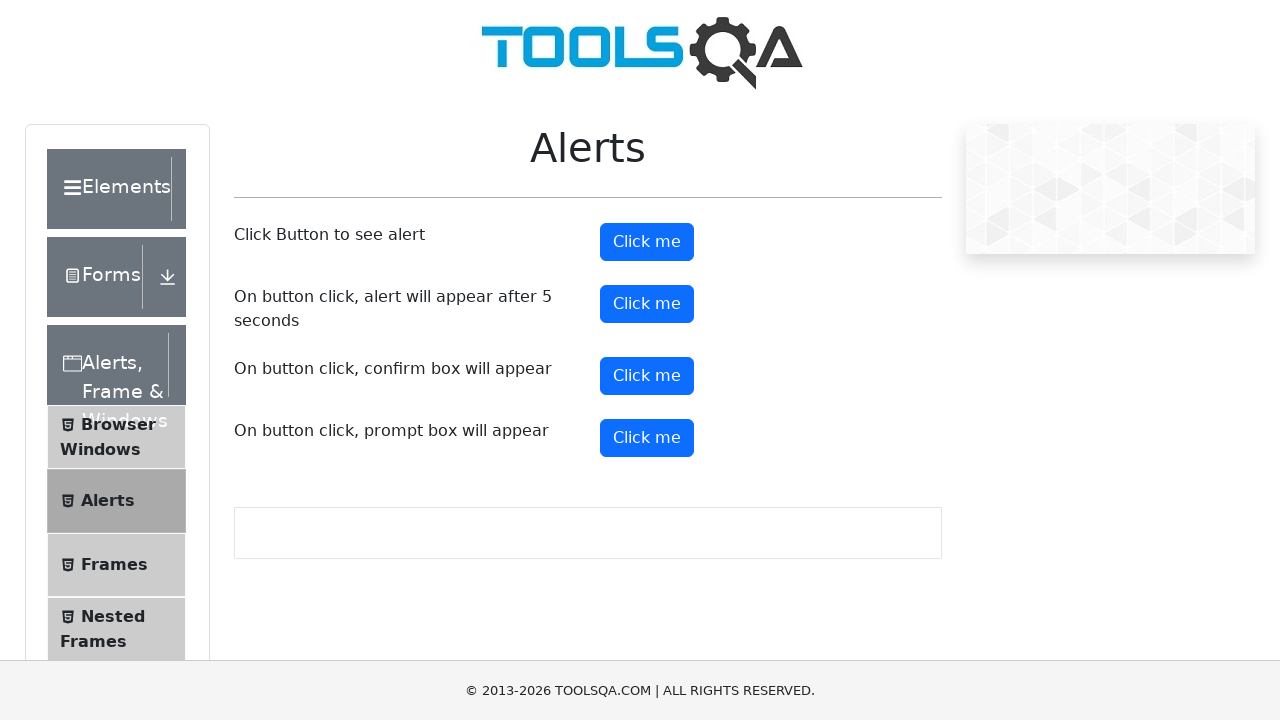

Set up dialog handler to accept prompt with text 'hello'
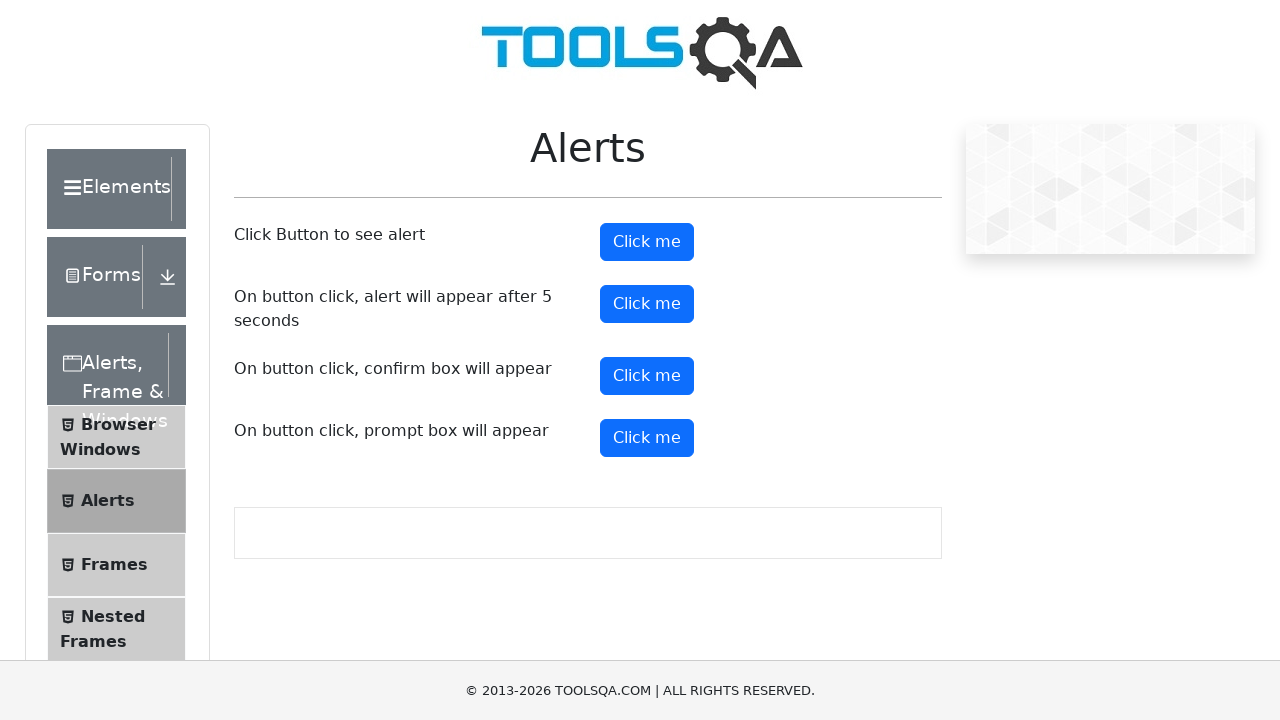

Clicked prompt button to trigger dialog at (647, 438) on #promtButton
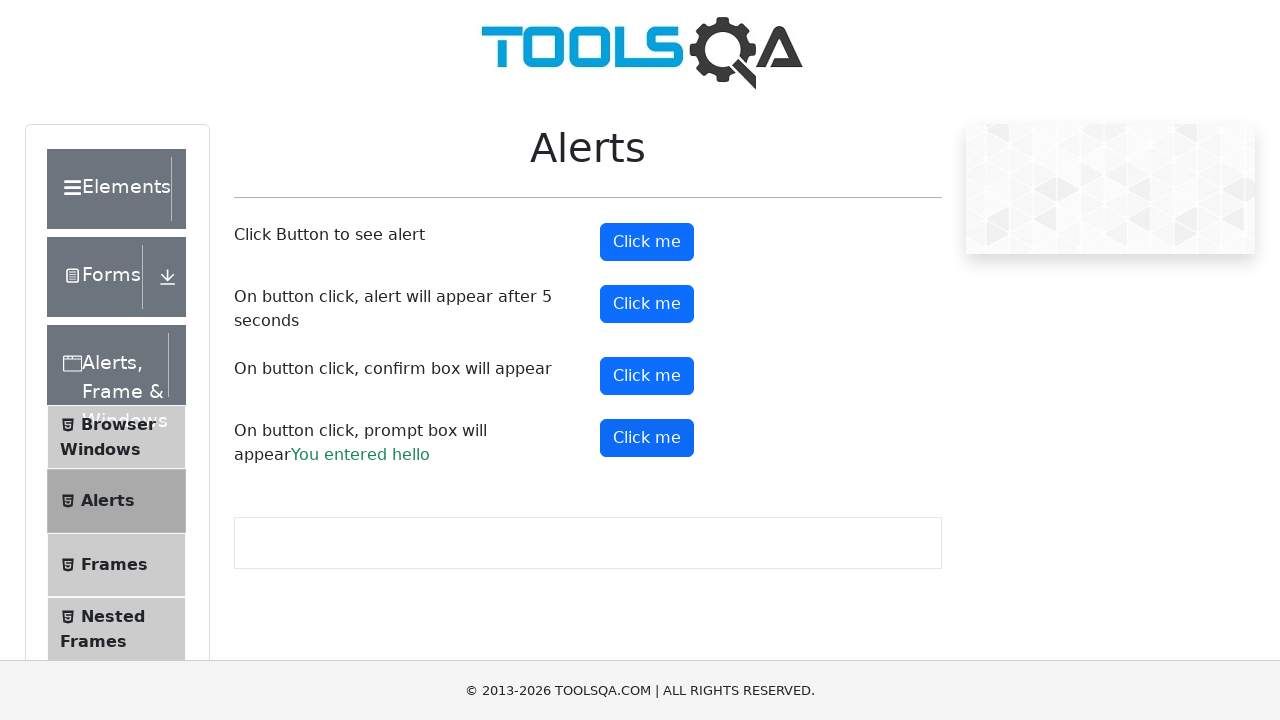

Prompt result element loaded and verified
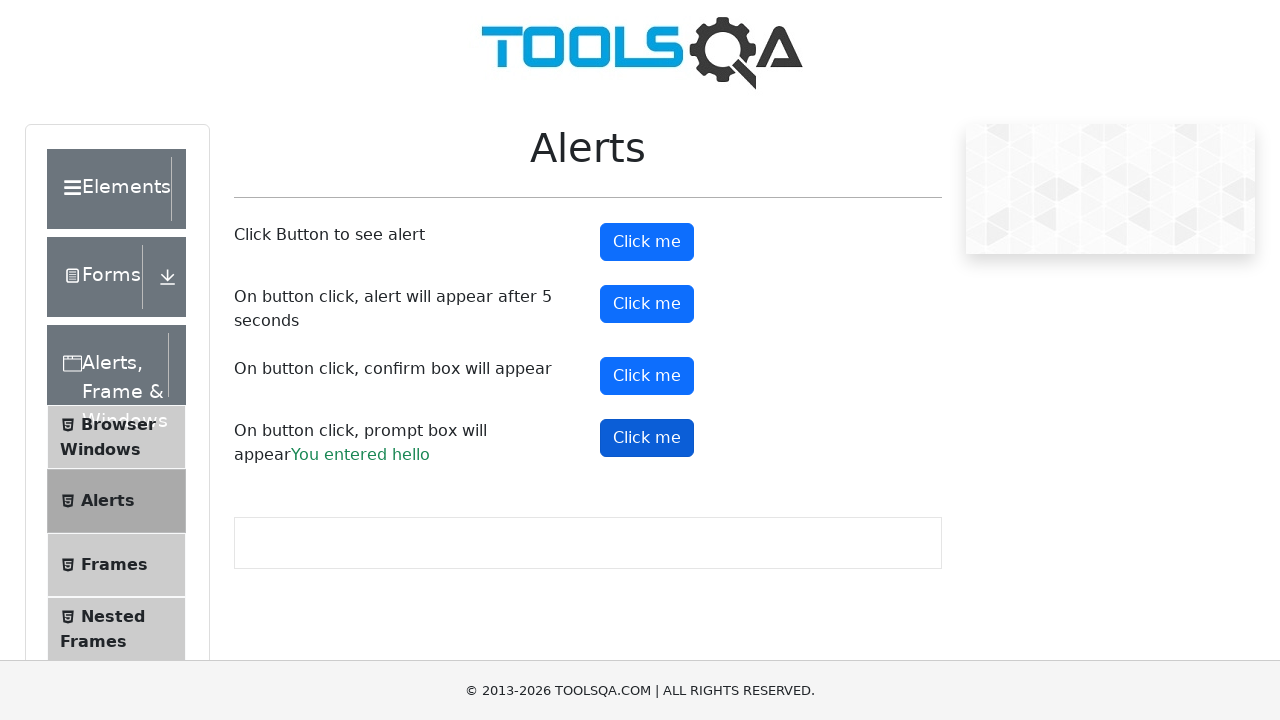

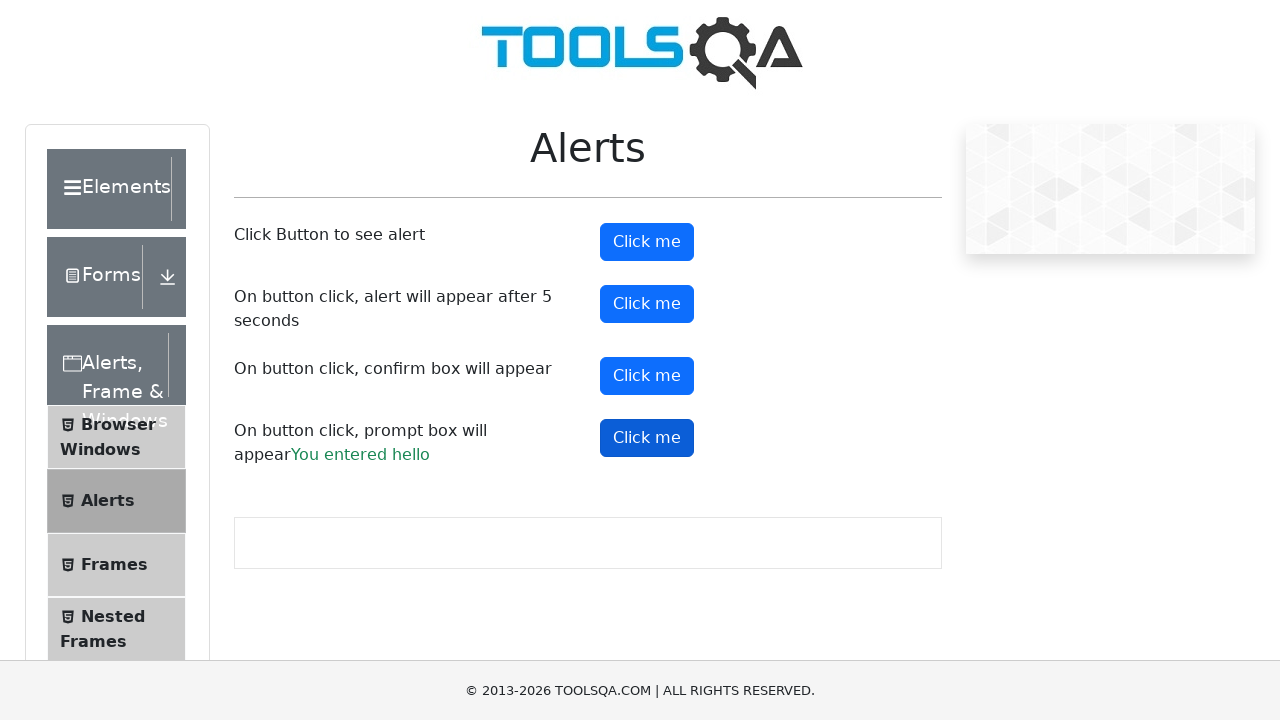